Tests that todo data persists after page reload

Starting URL: https://demo.playwright.dev/todomvc

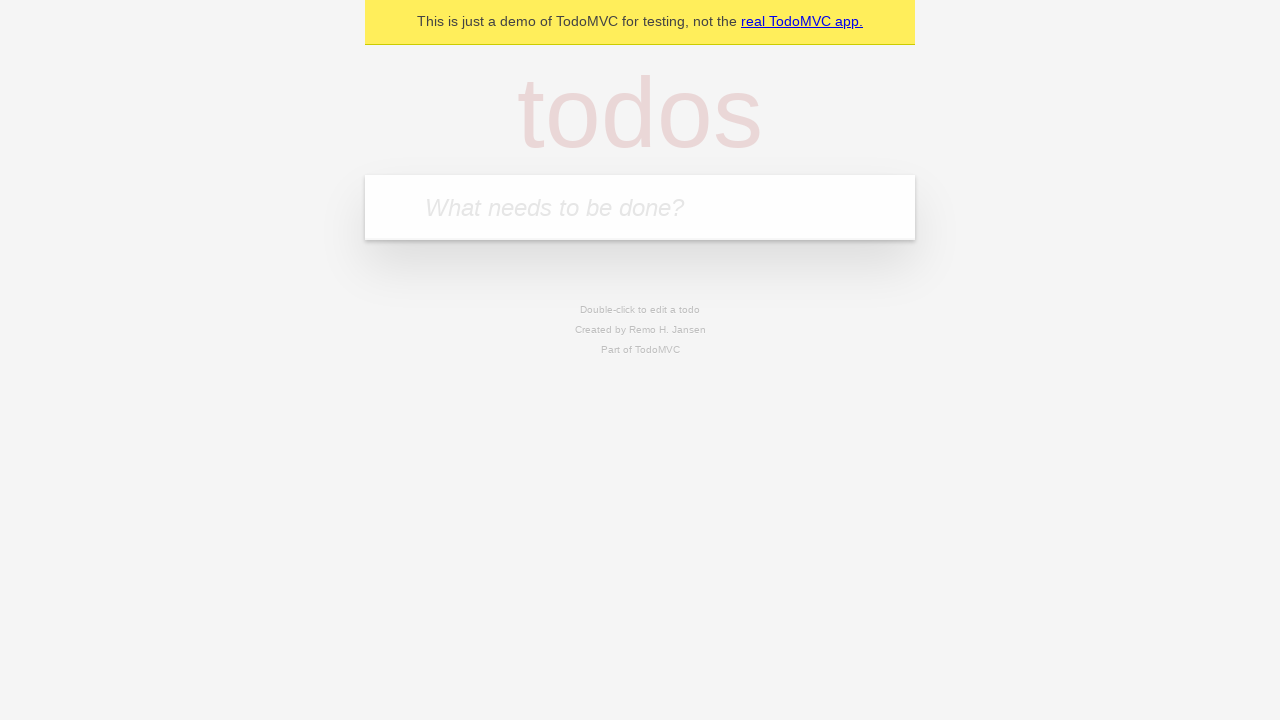

Filled new todo input with 'buy some cheese' on .new-todo
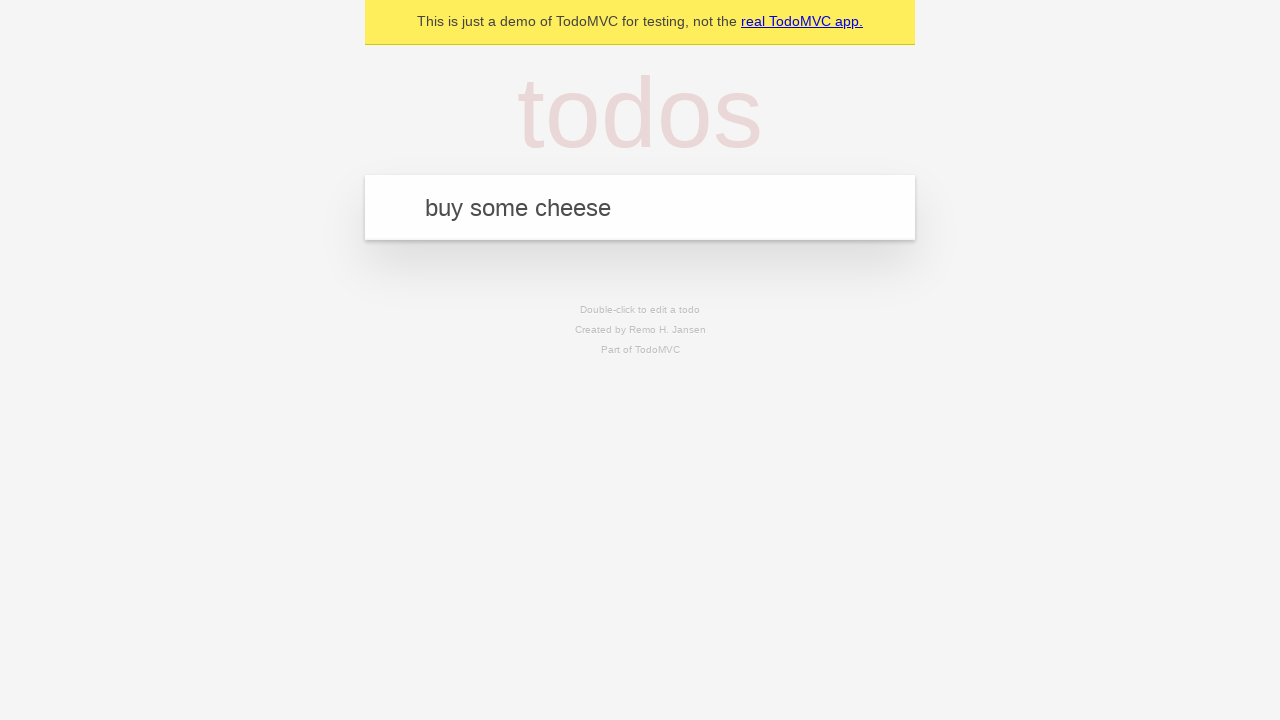

Pressed Enter to create first todo item on .new-todo
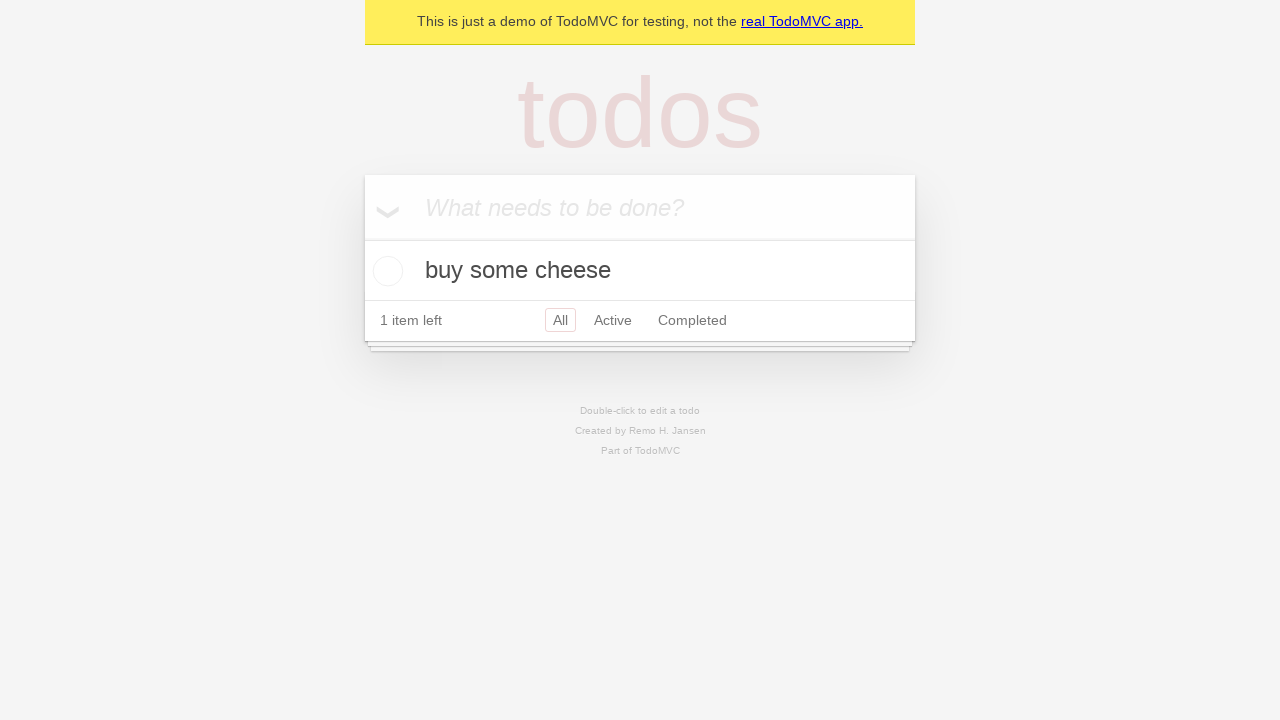

Filled new todo input with 'feed the cat' on .new-todo
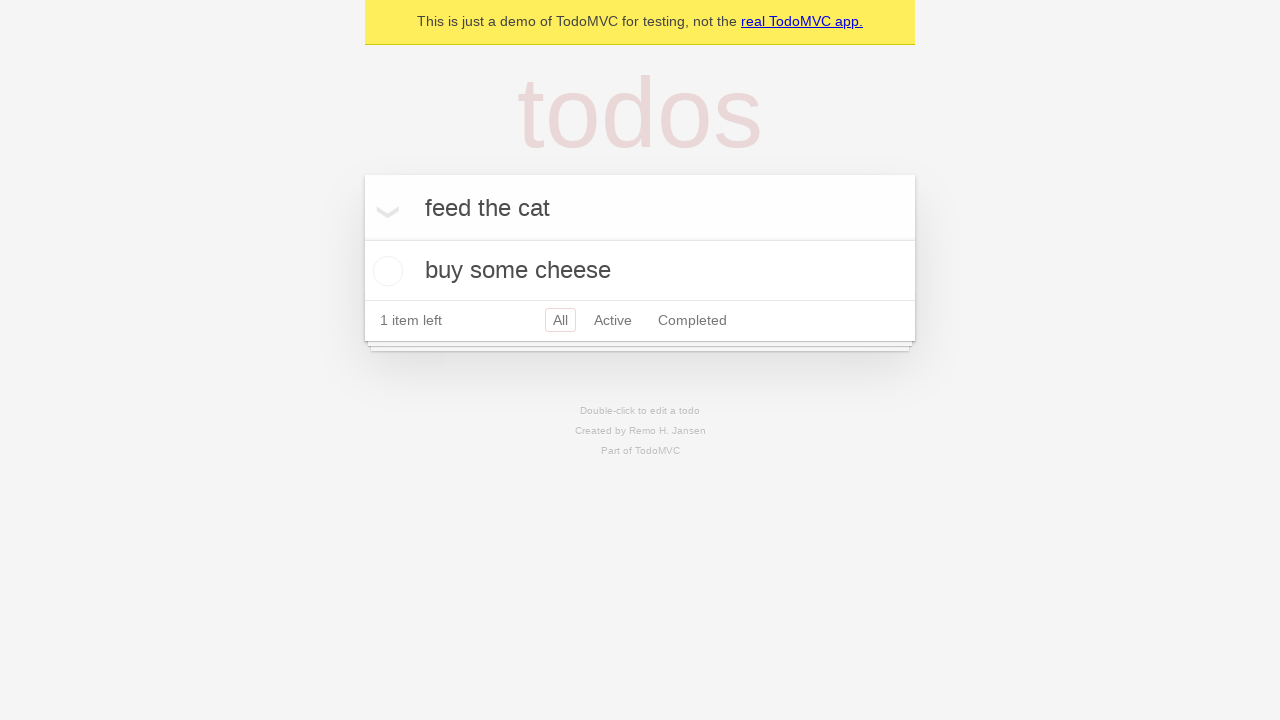

Pressed Enter to create second todo item on .new-todo
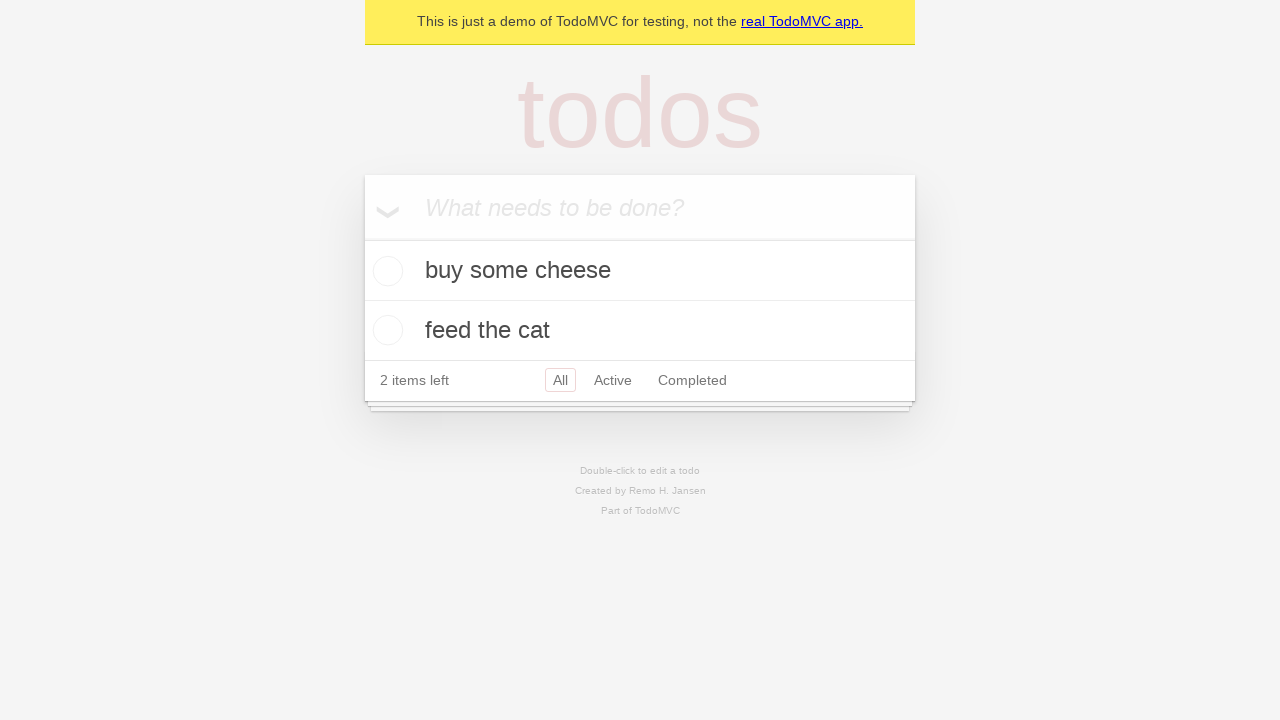

Waited for second todo item to appear
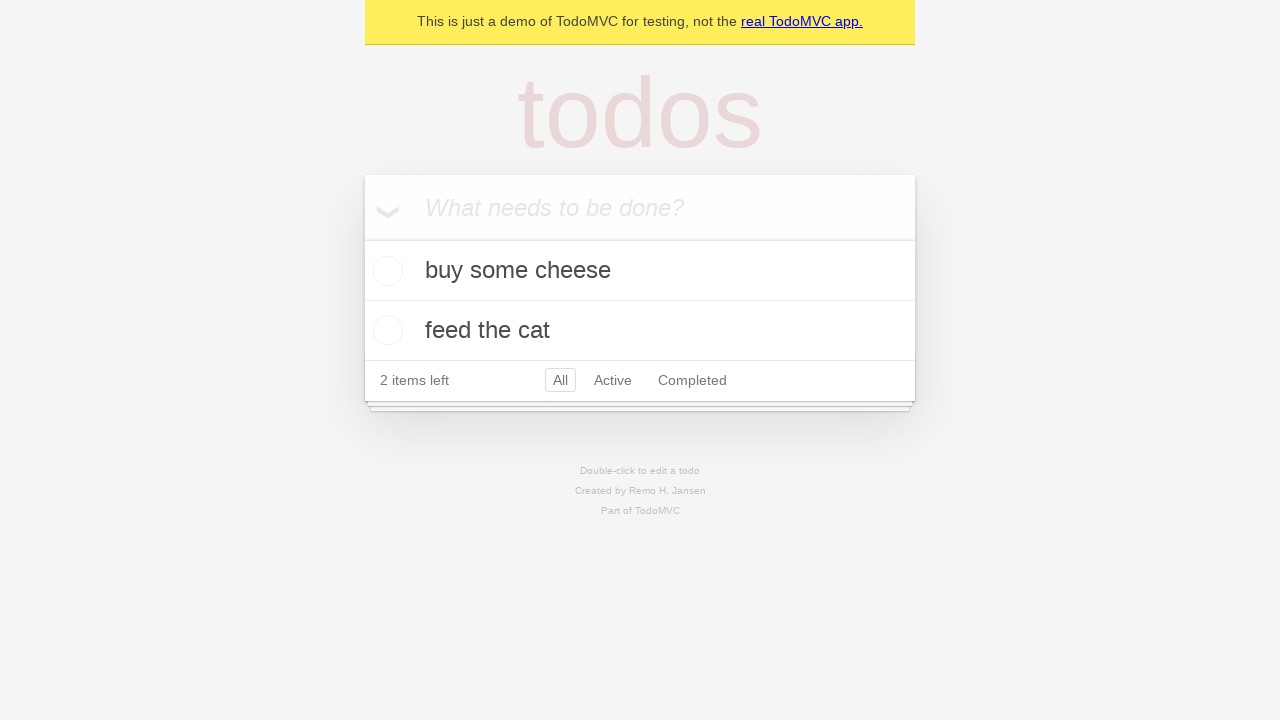

Located all todo list items
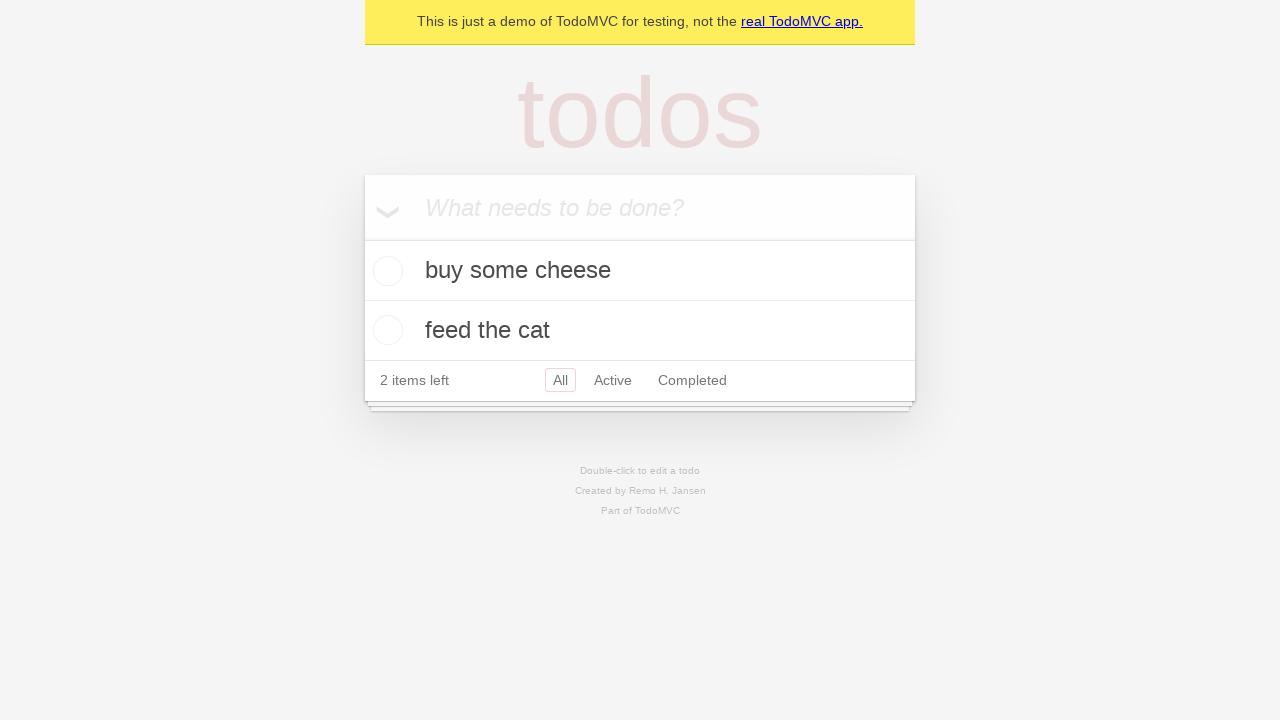

Checked the first todo item at (385, 271) on .todo-list li >> nth=0 >> .toggle
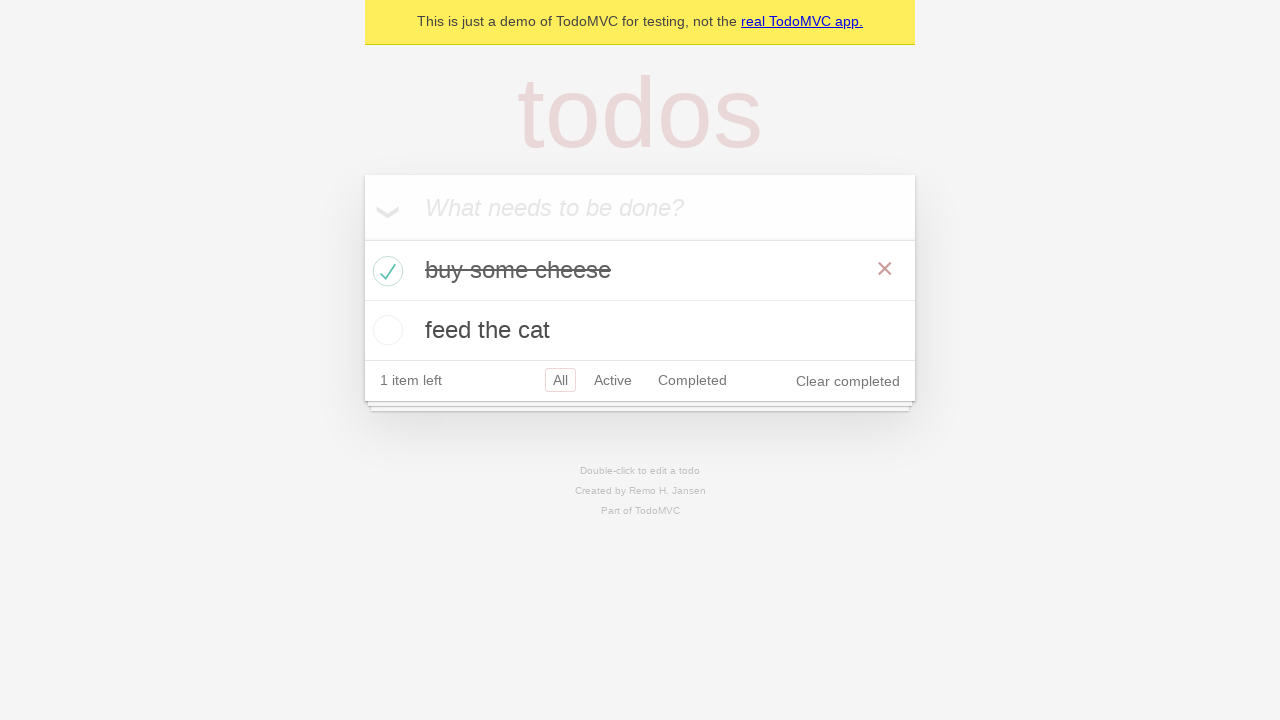

Reloaded the page to test data persistence
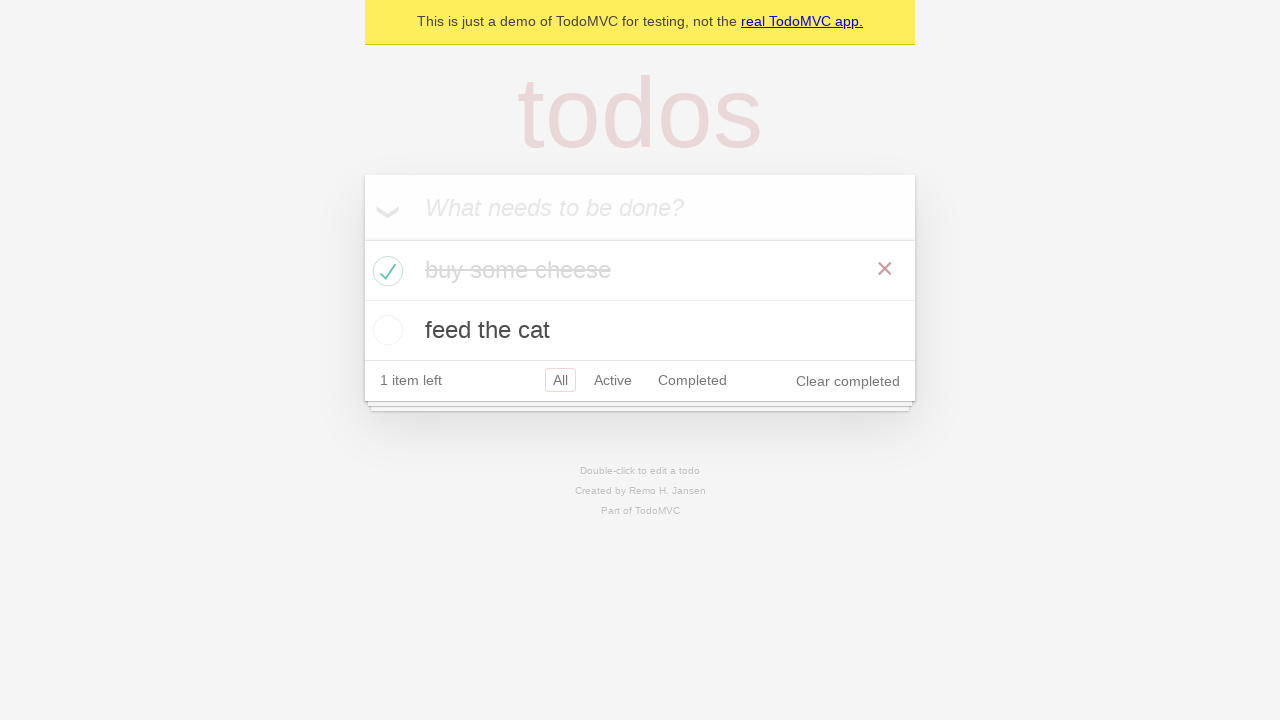

Waited for todo items to reappear after page reload
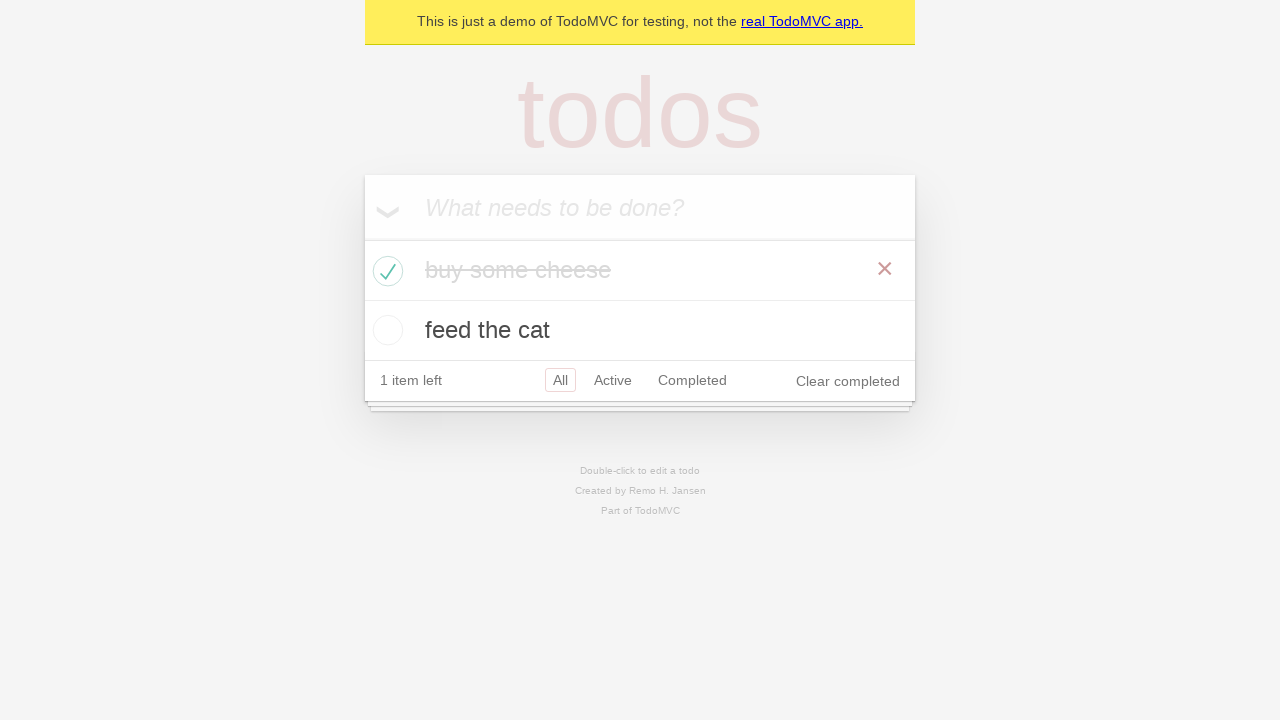

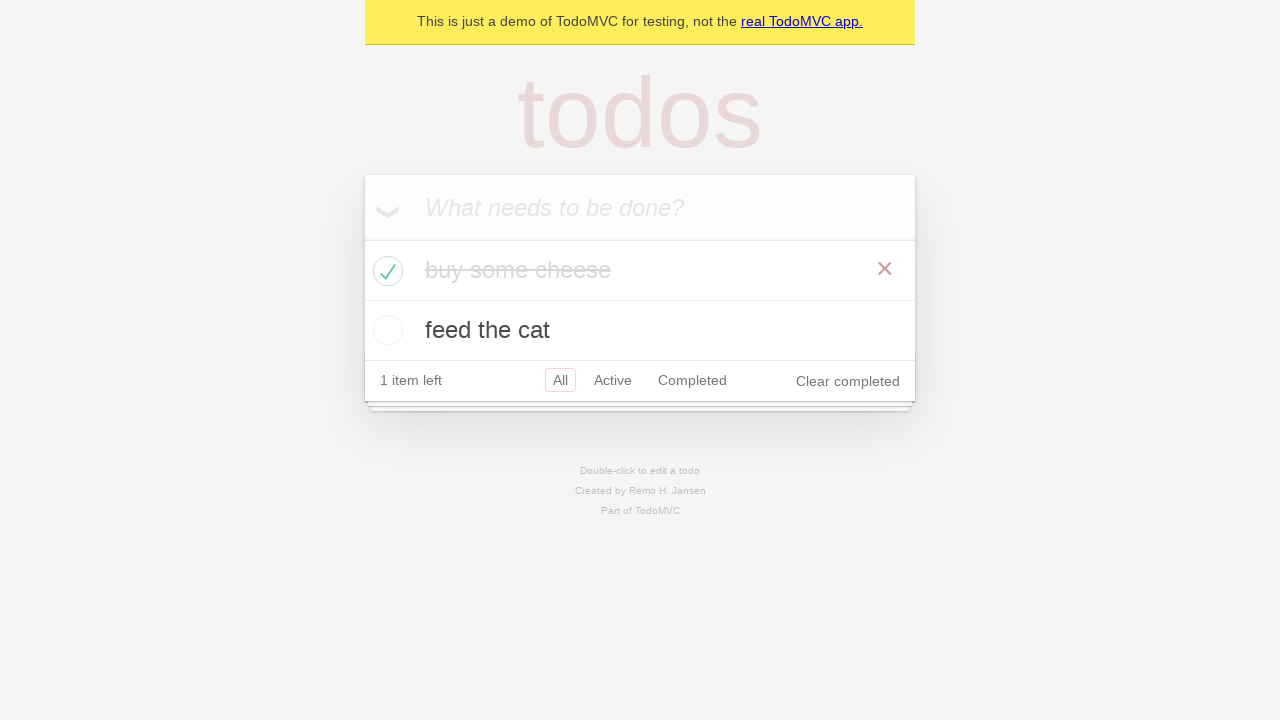